Tests the jQuery UI draggable functionality by dragging an element to a new position within an iframe

Starting URL: https://jqueryui.com/draggable

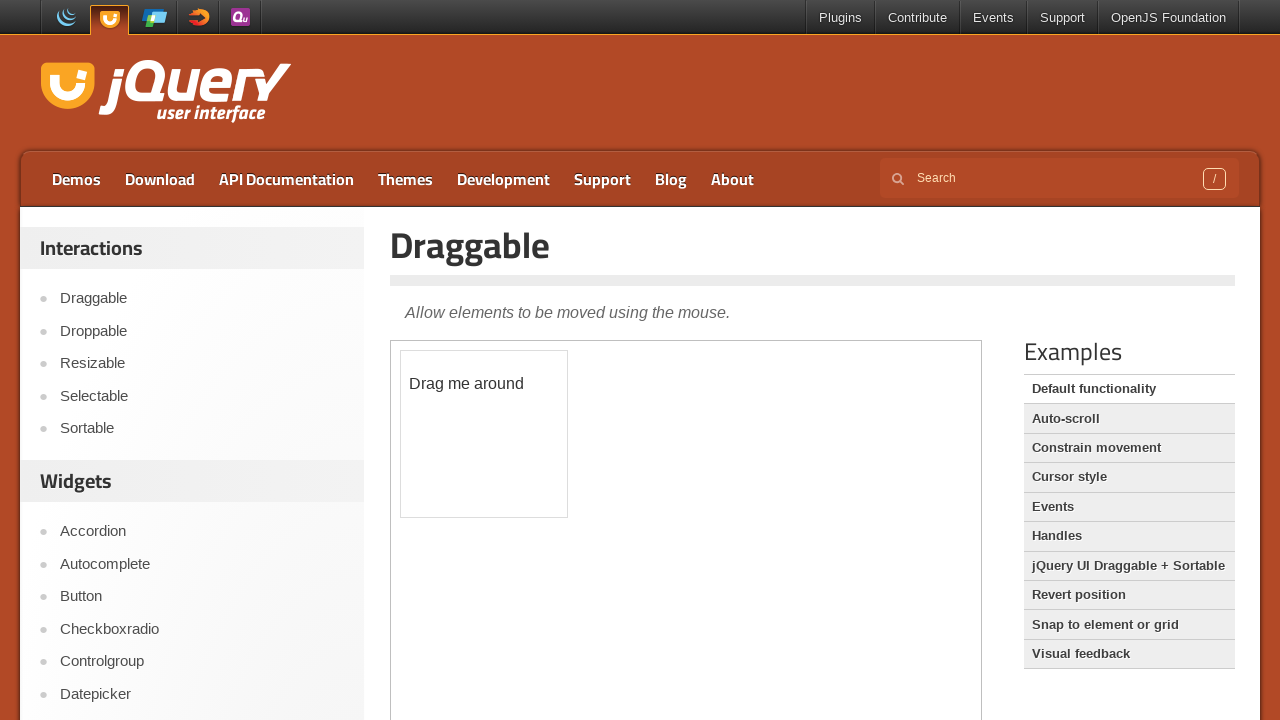

Located the first iframe containing the draggable element
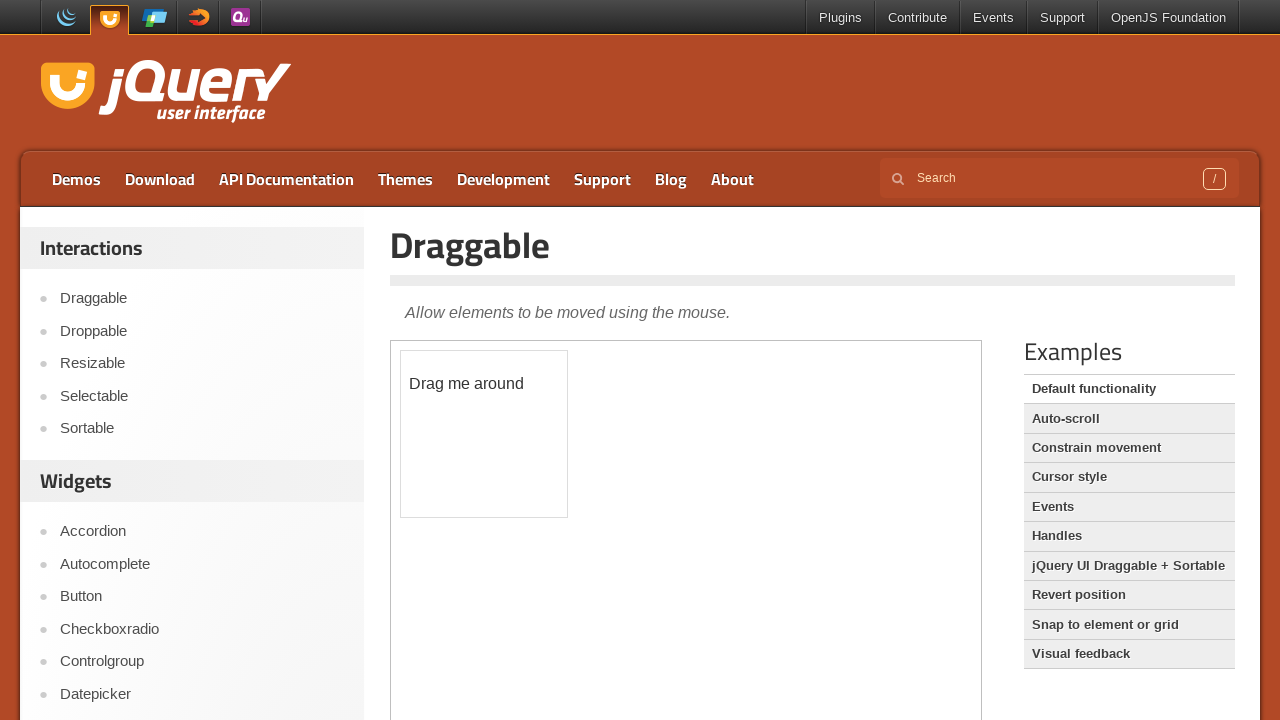

Located the draggable element with id 'draggable'
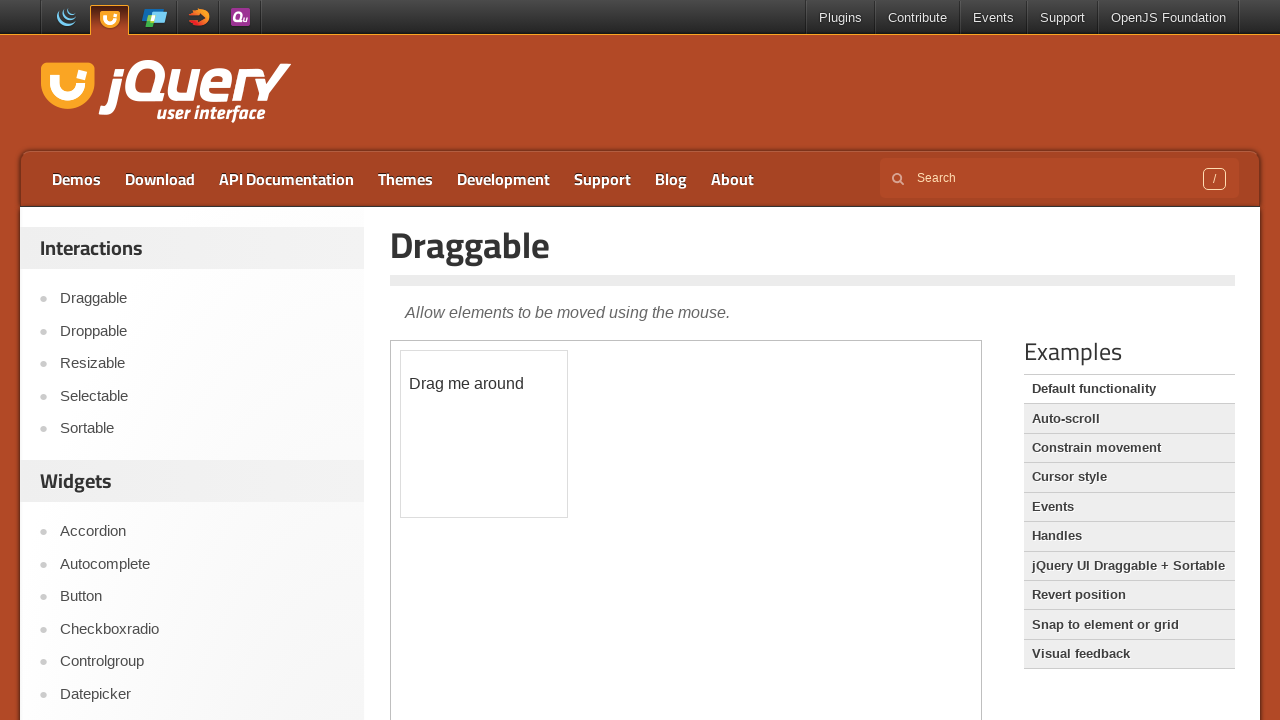

Dragged the element 150 pixels horizontally and vertically to new position at (551, 501)
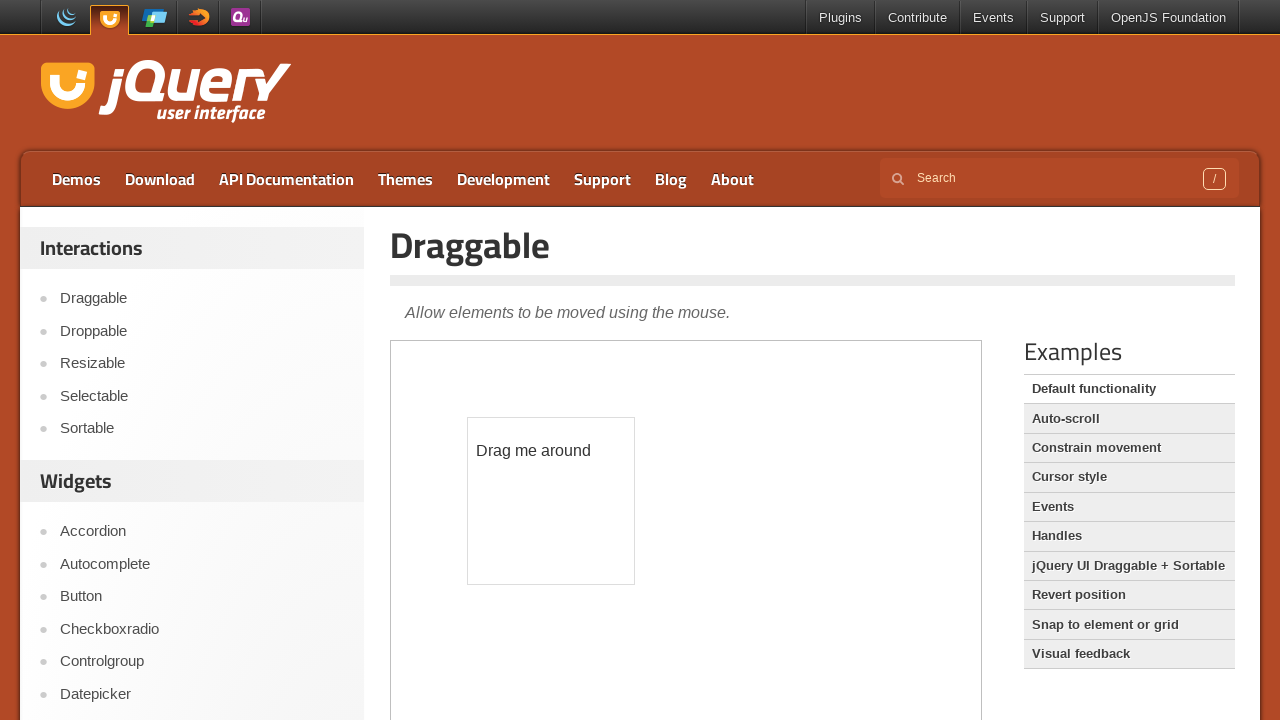

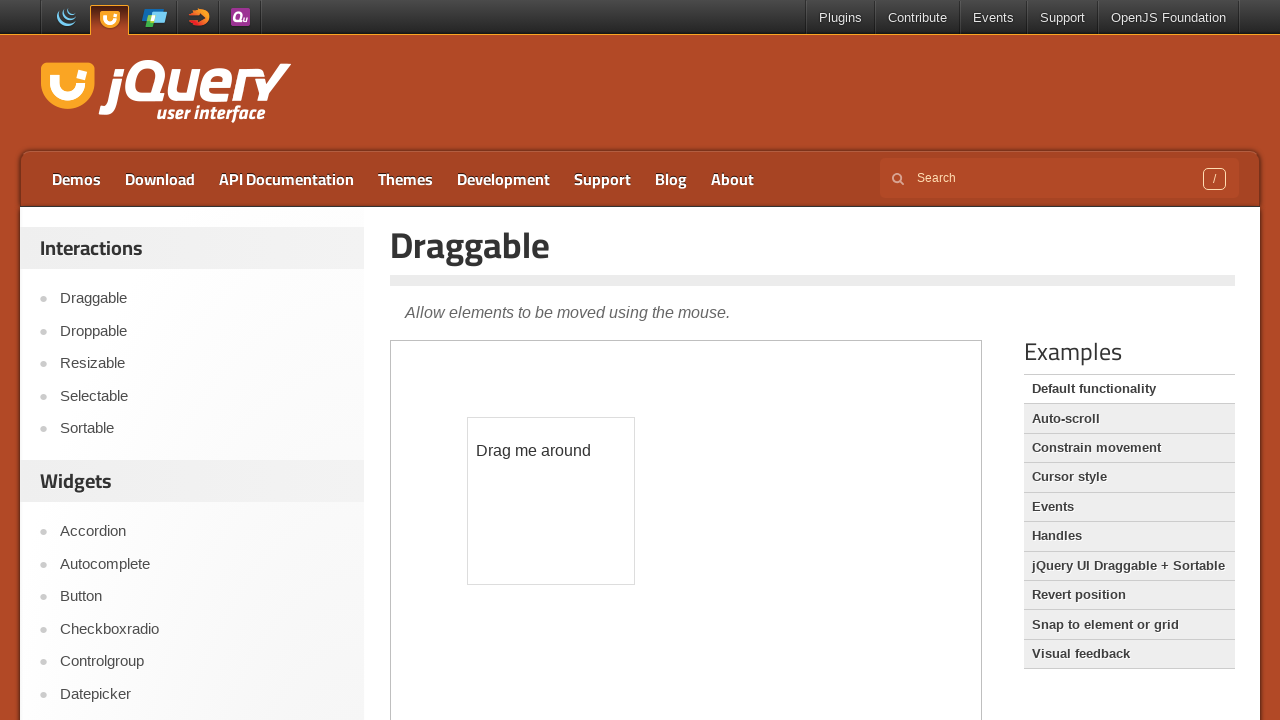